Tests the login form validation by clicking the login button without entering credentials and verifying the "Username is required" error message is displayed.

Starting URL: https://www.saucedemo.com/

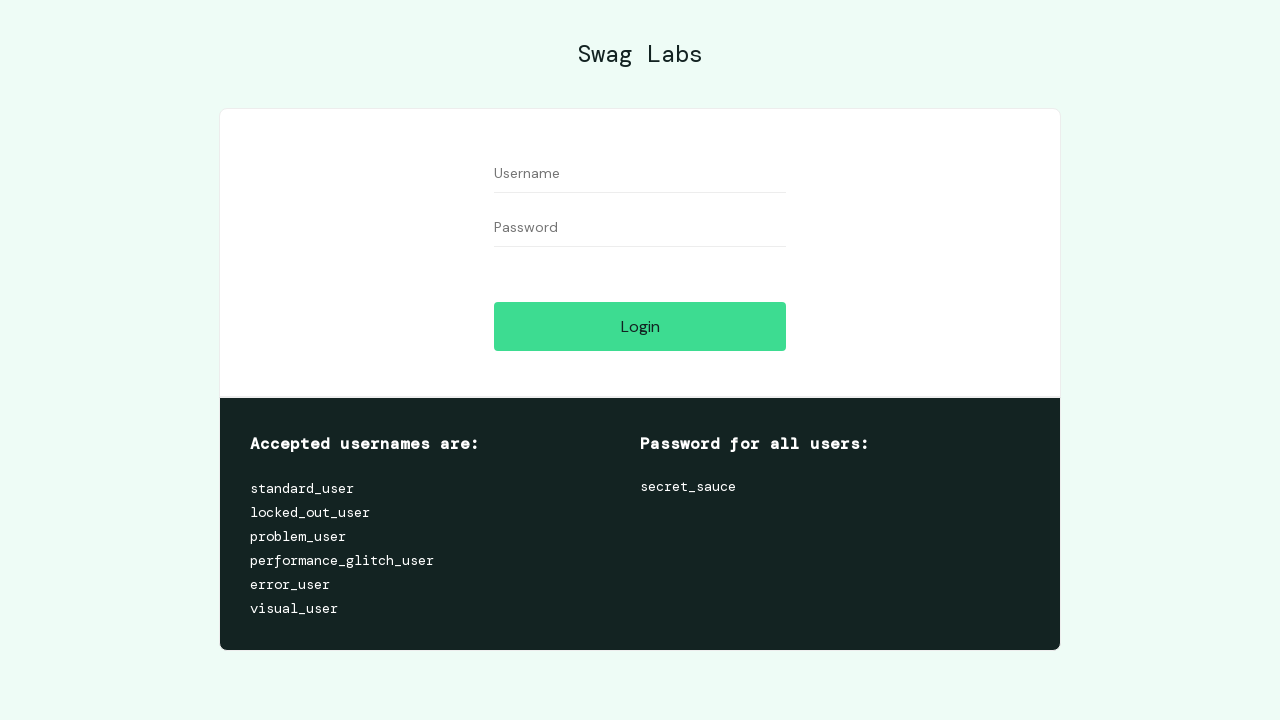

Set viewport size to 1920x1201
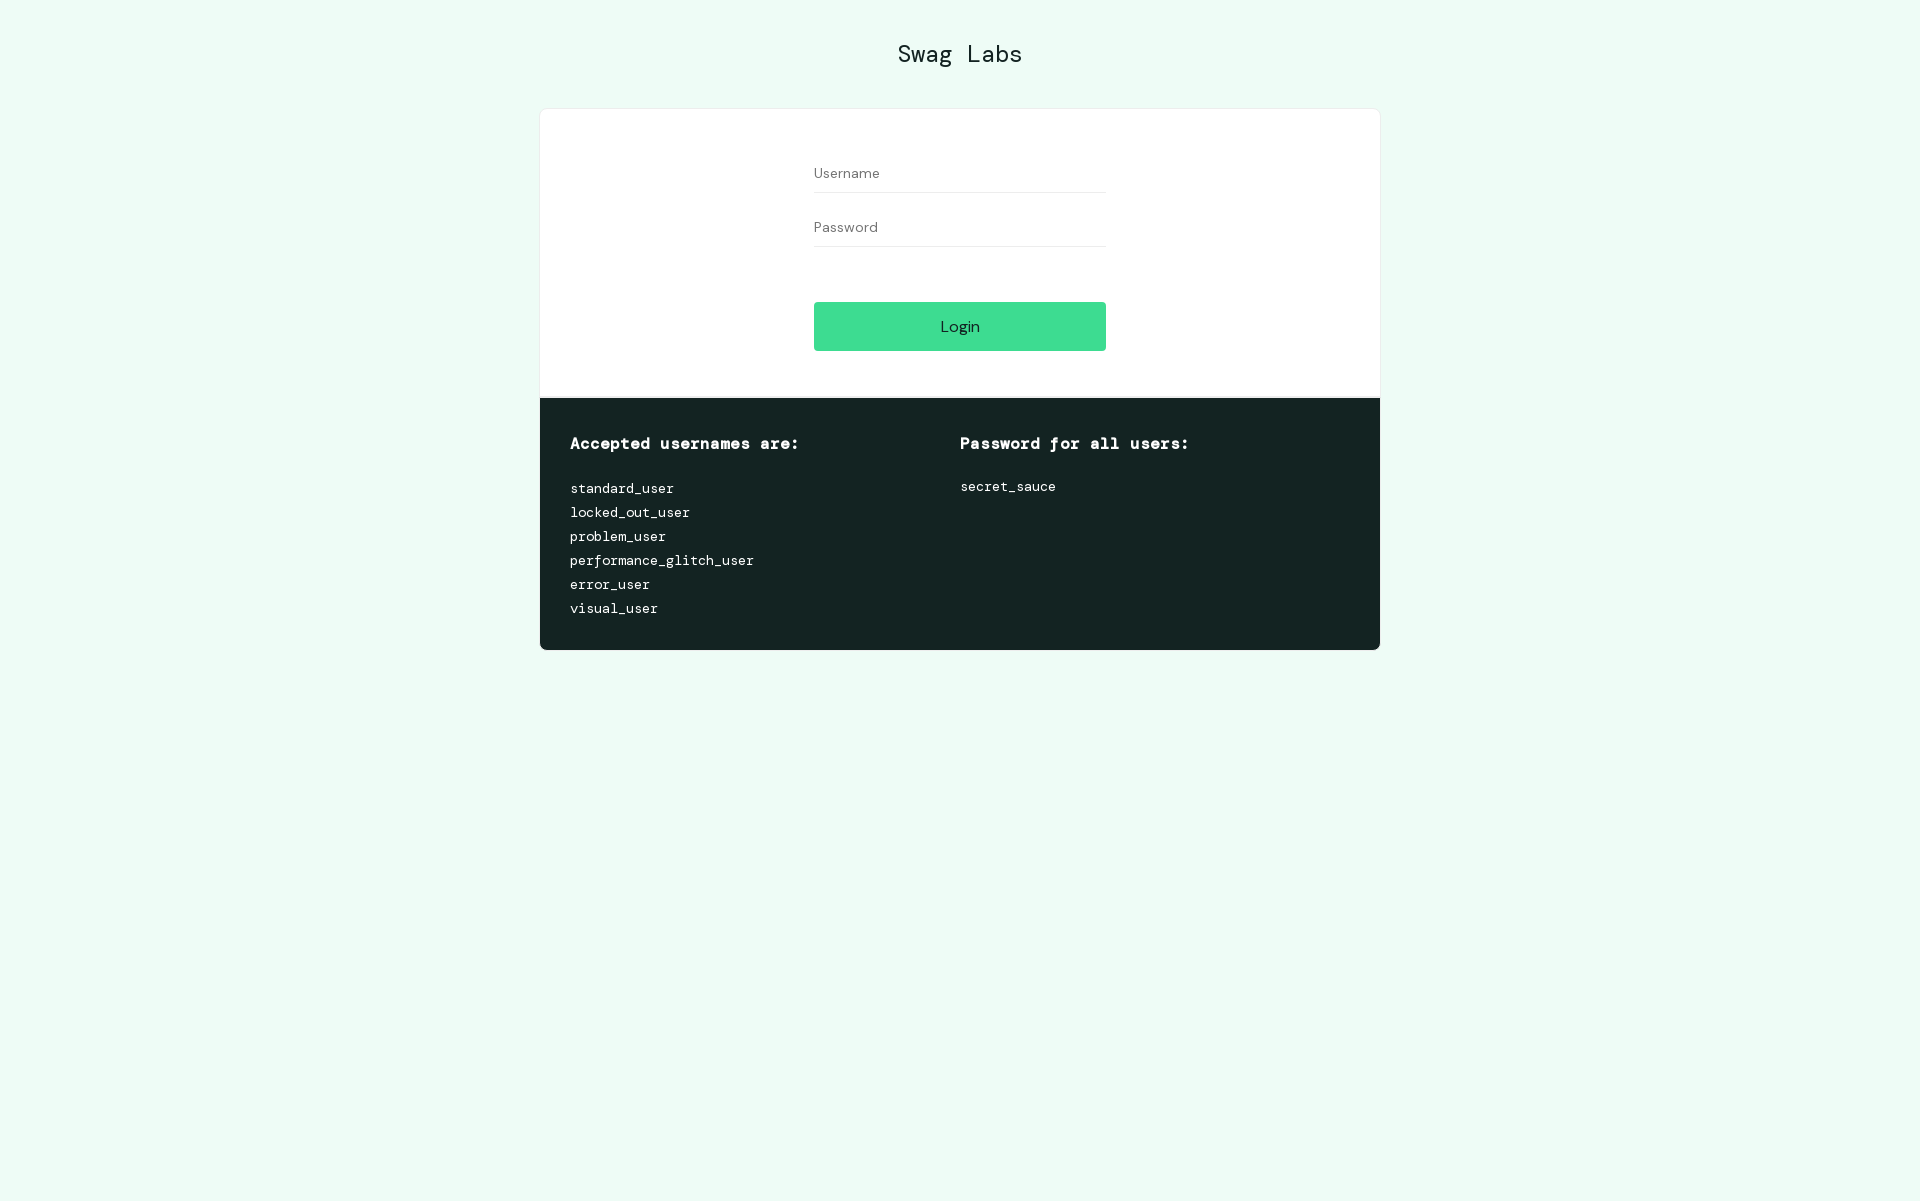

Login button became visible
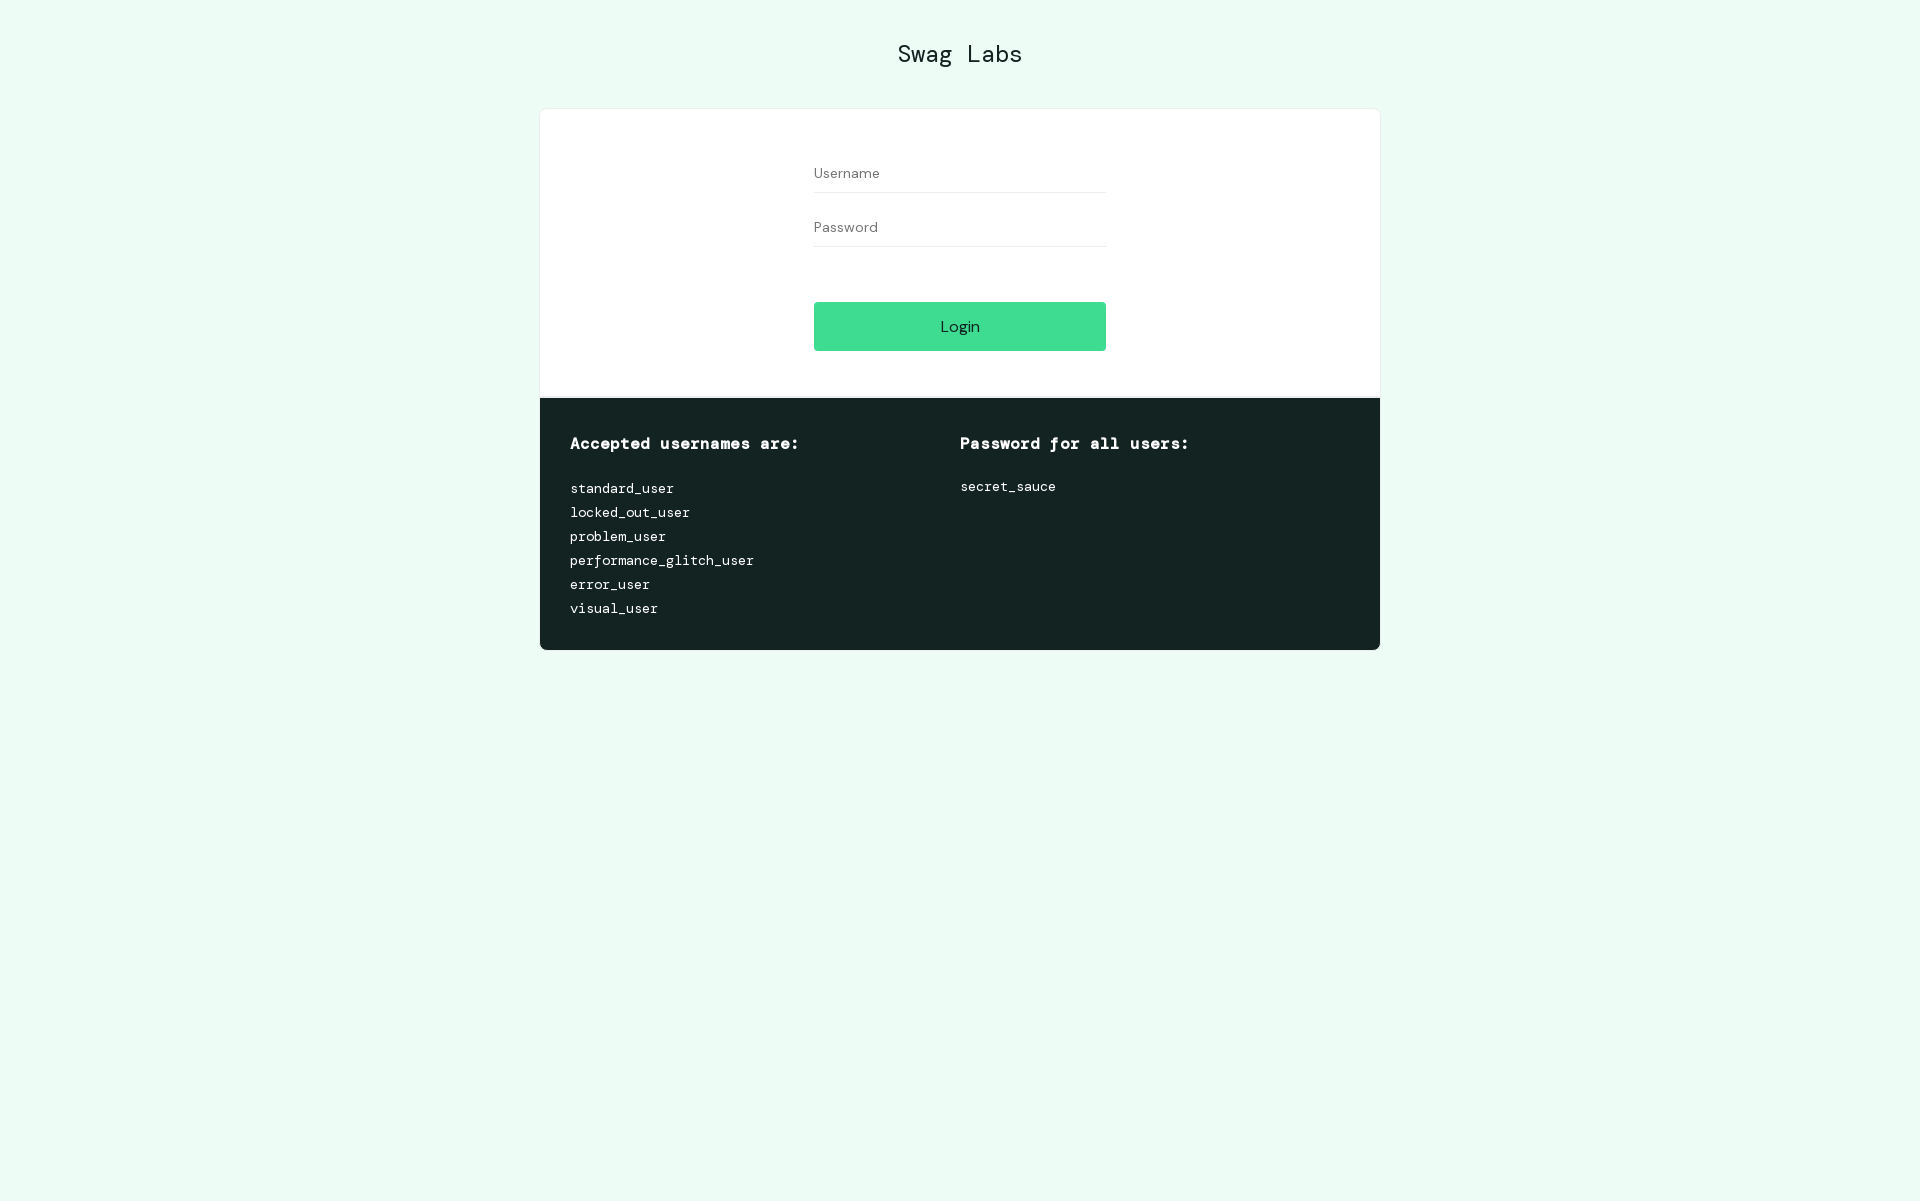

Clicked login button without entering credentials at (960, 326) on #login-button
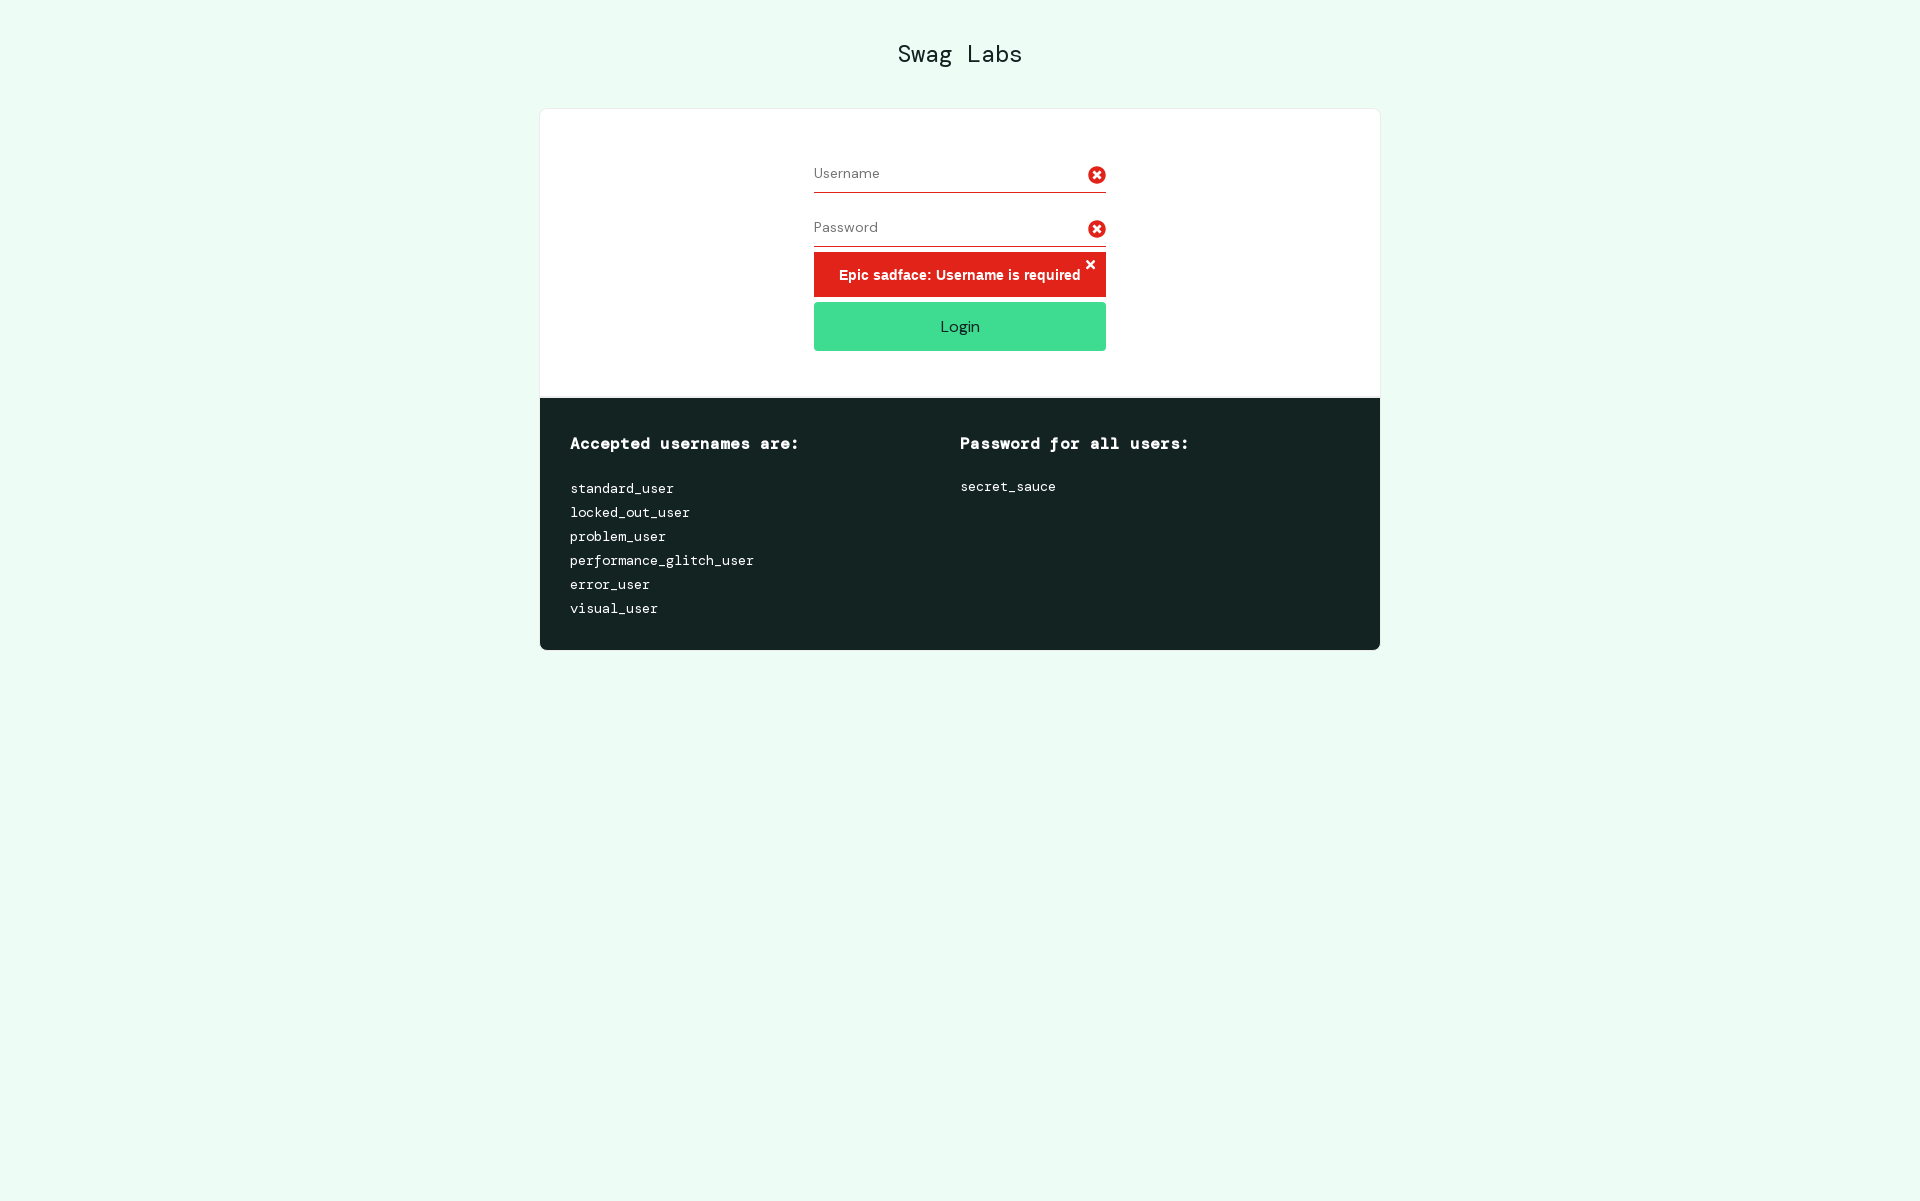

Located error message element
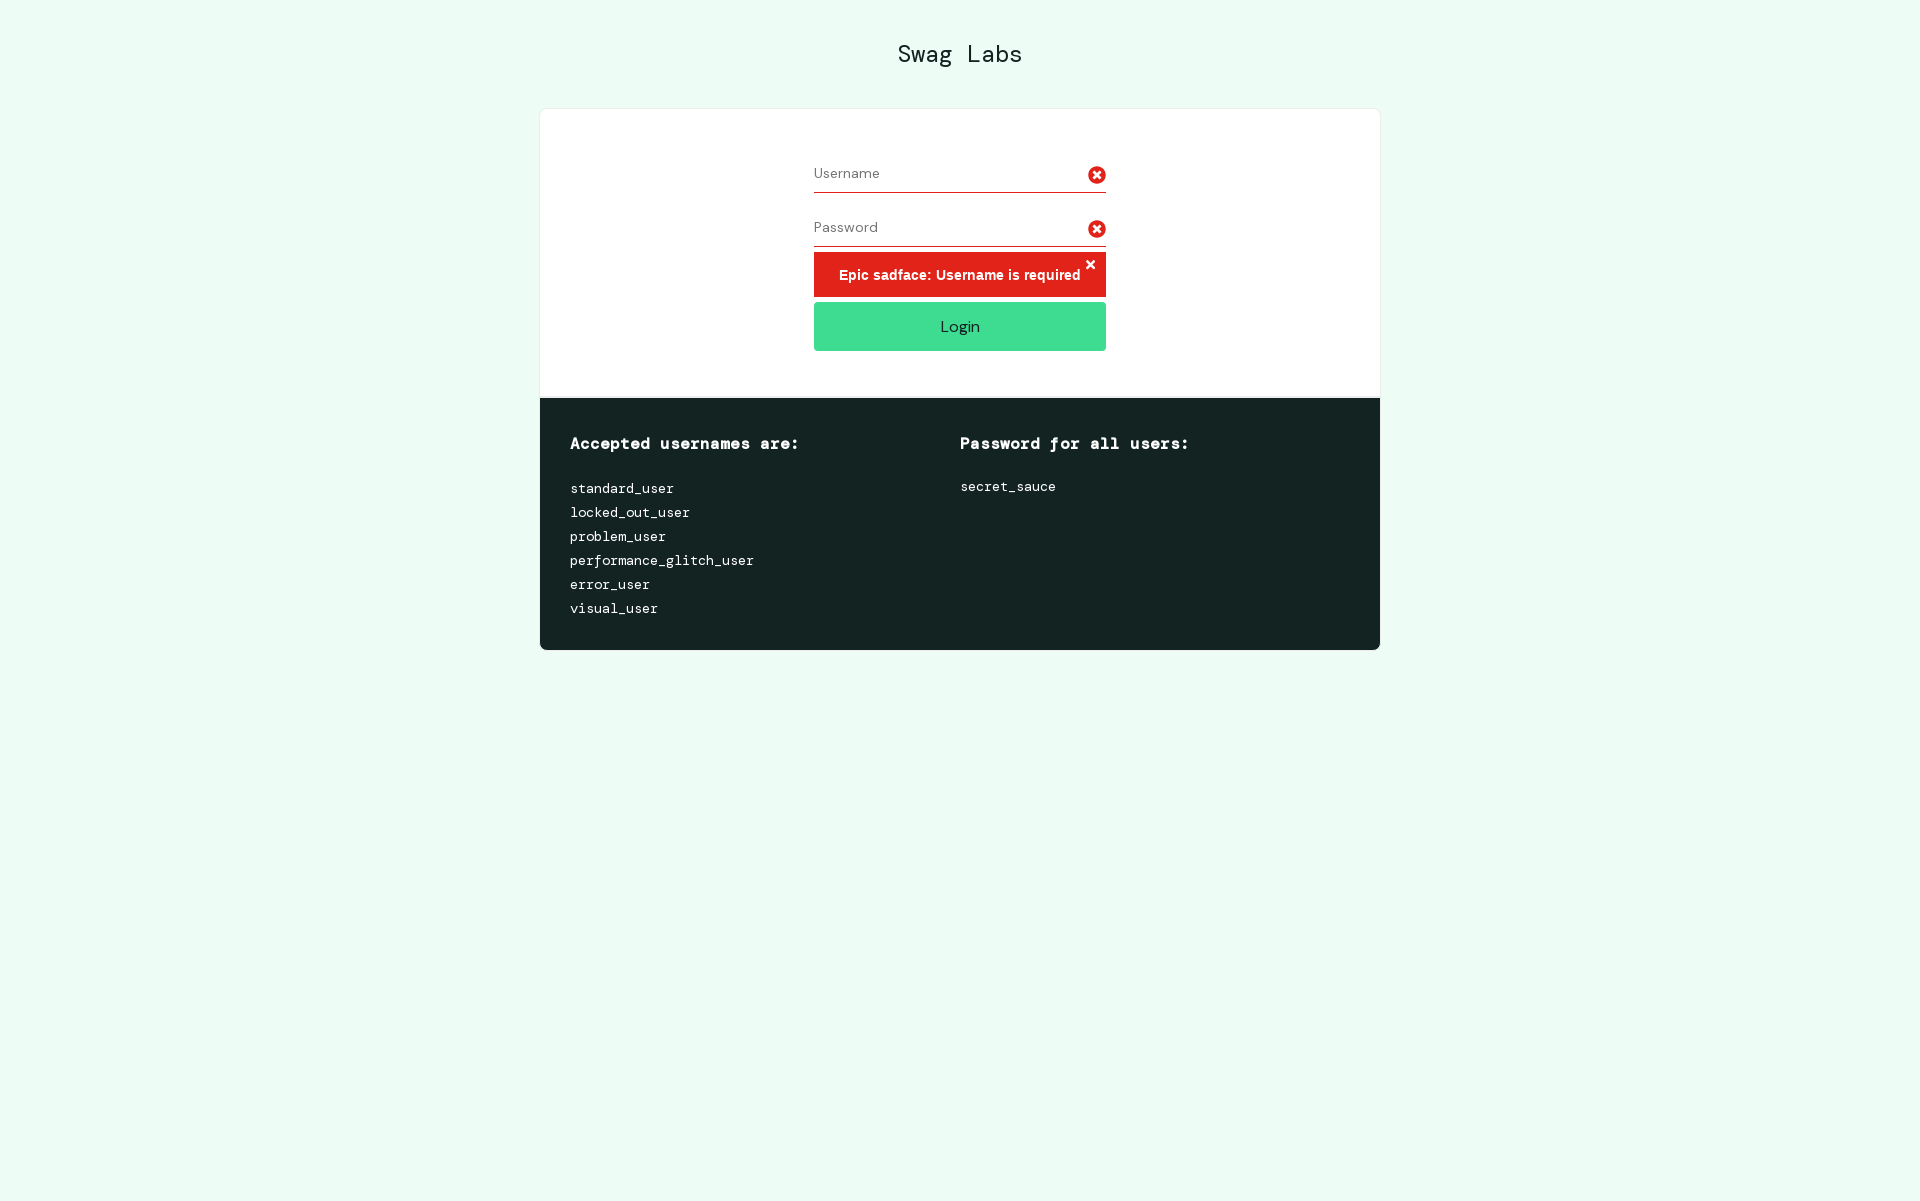

Verified 'Epic sadface: Username is required' error message is displayed
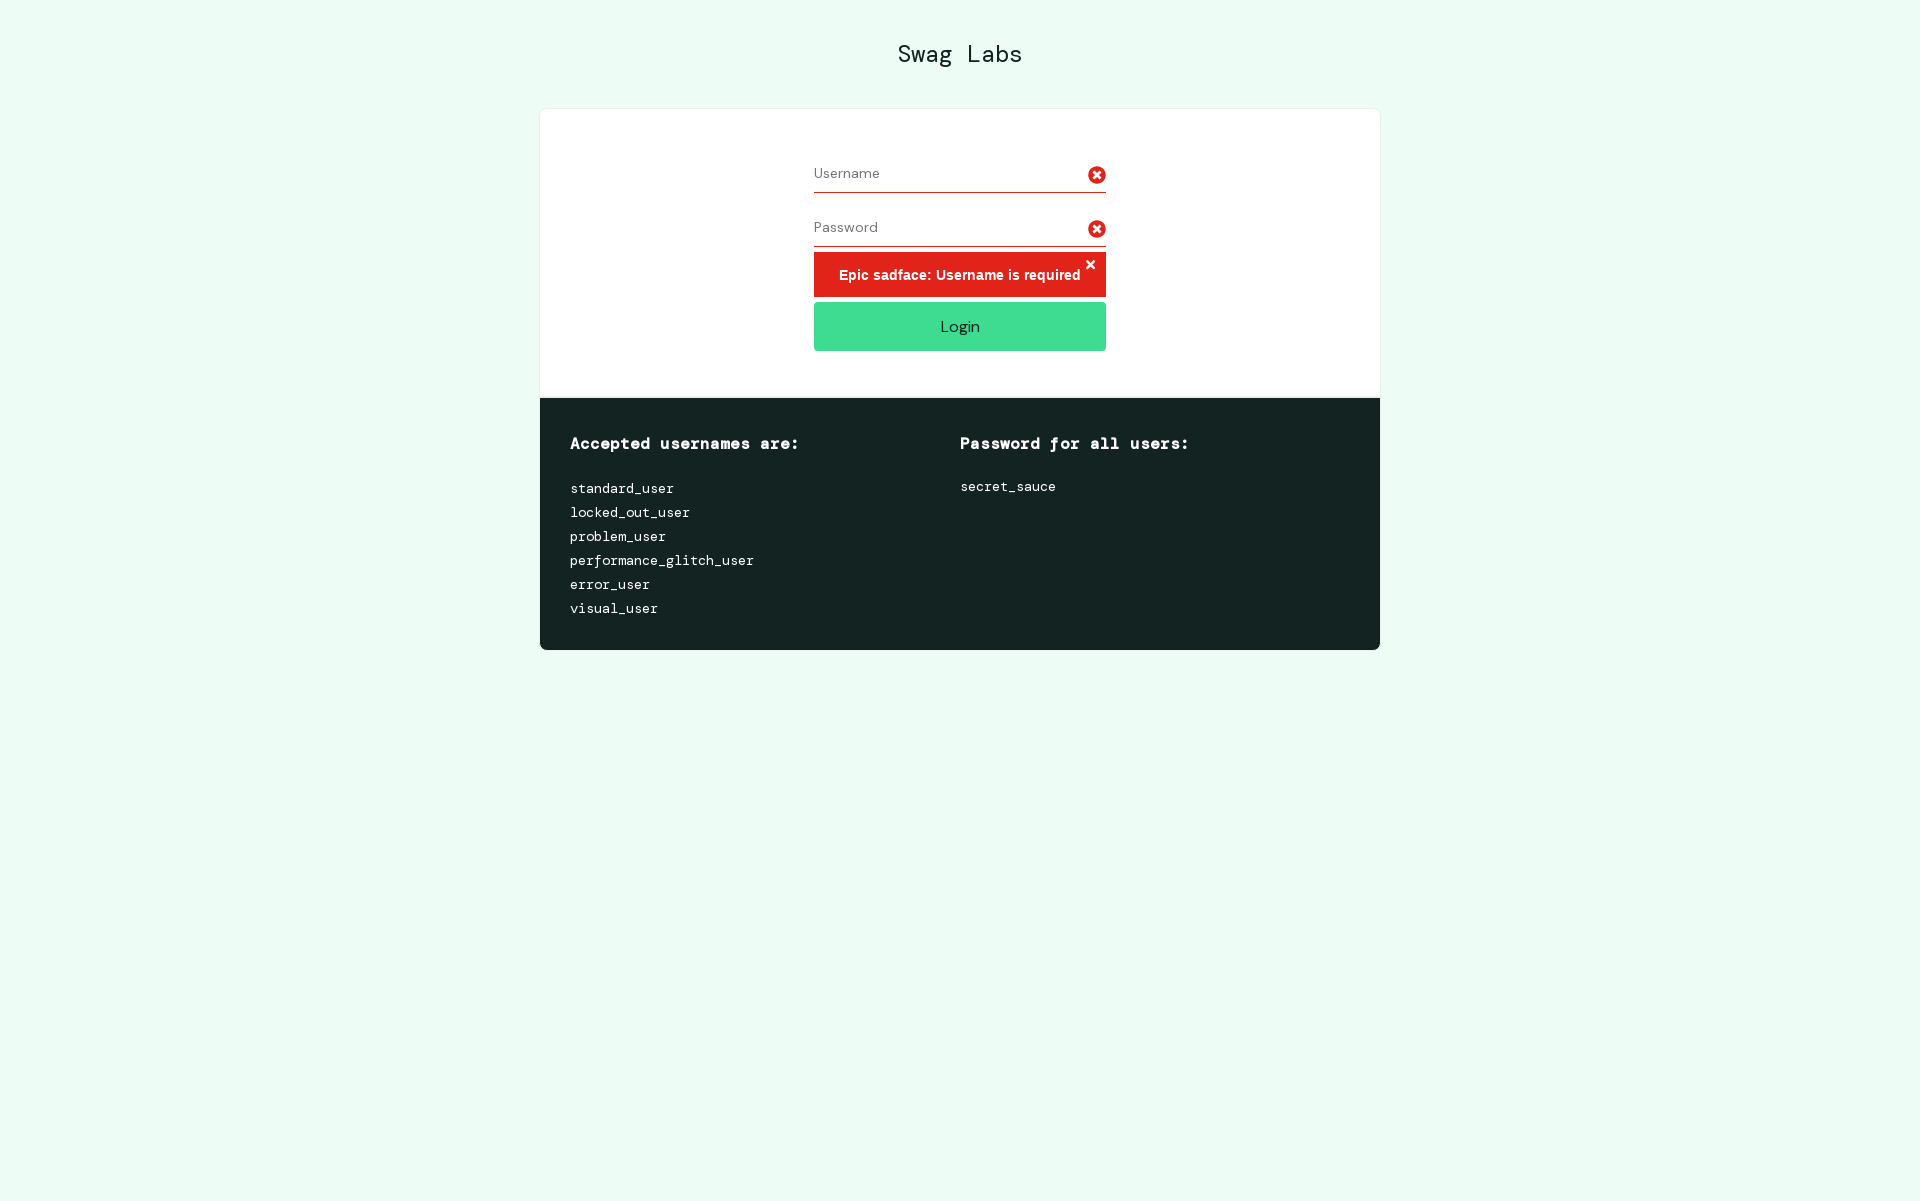

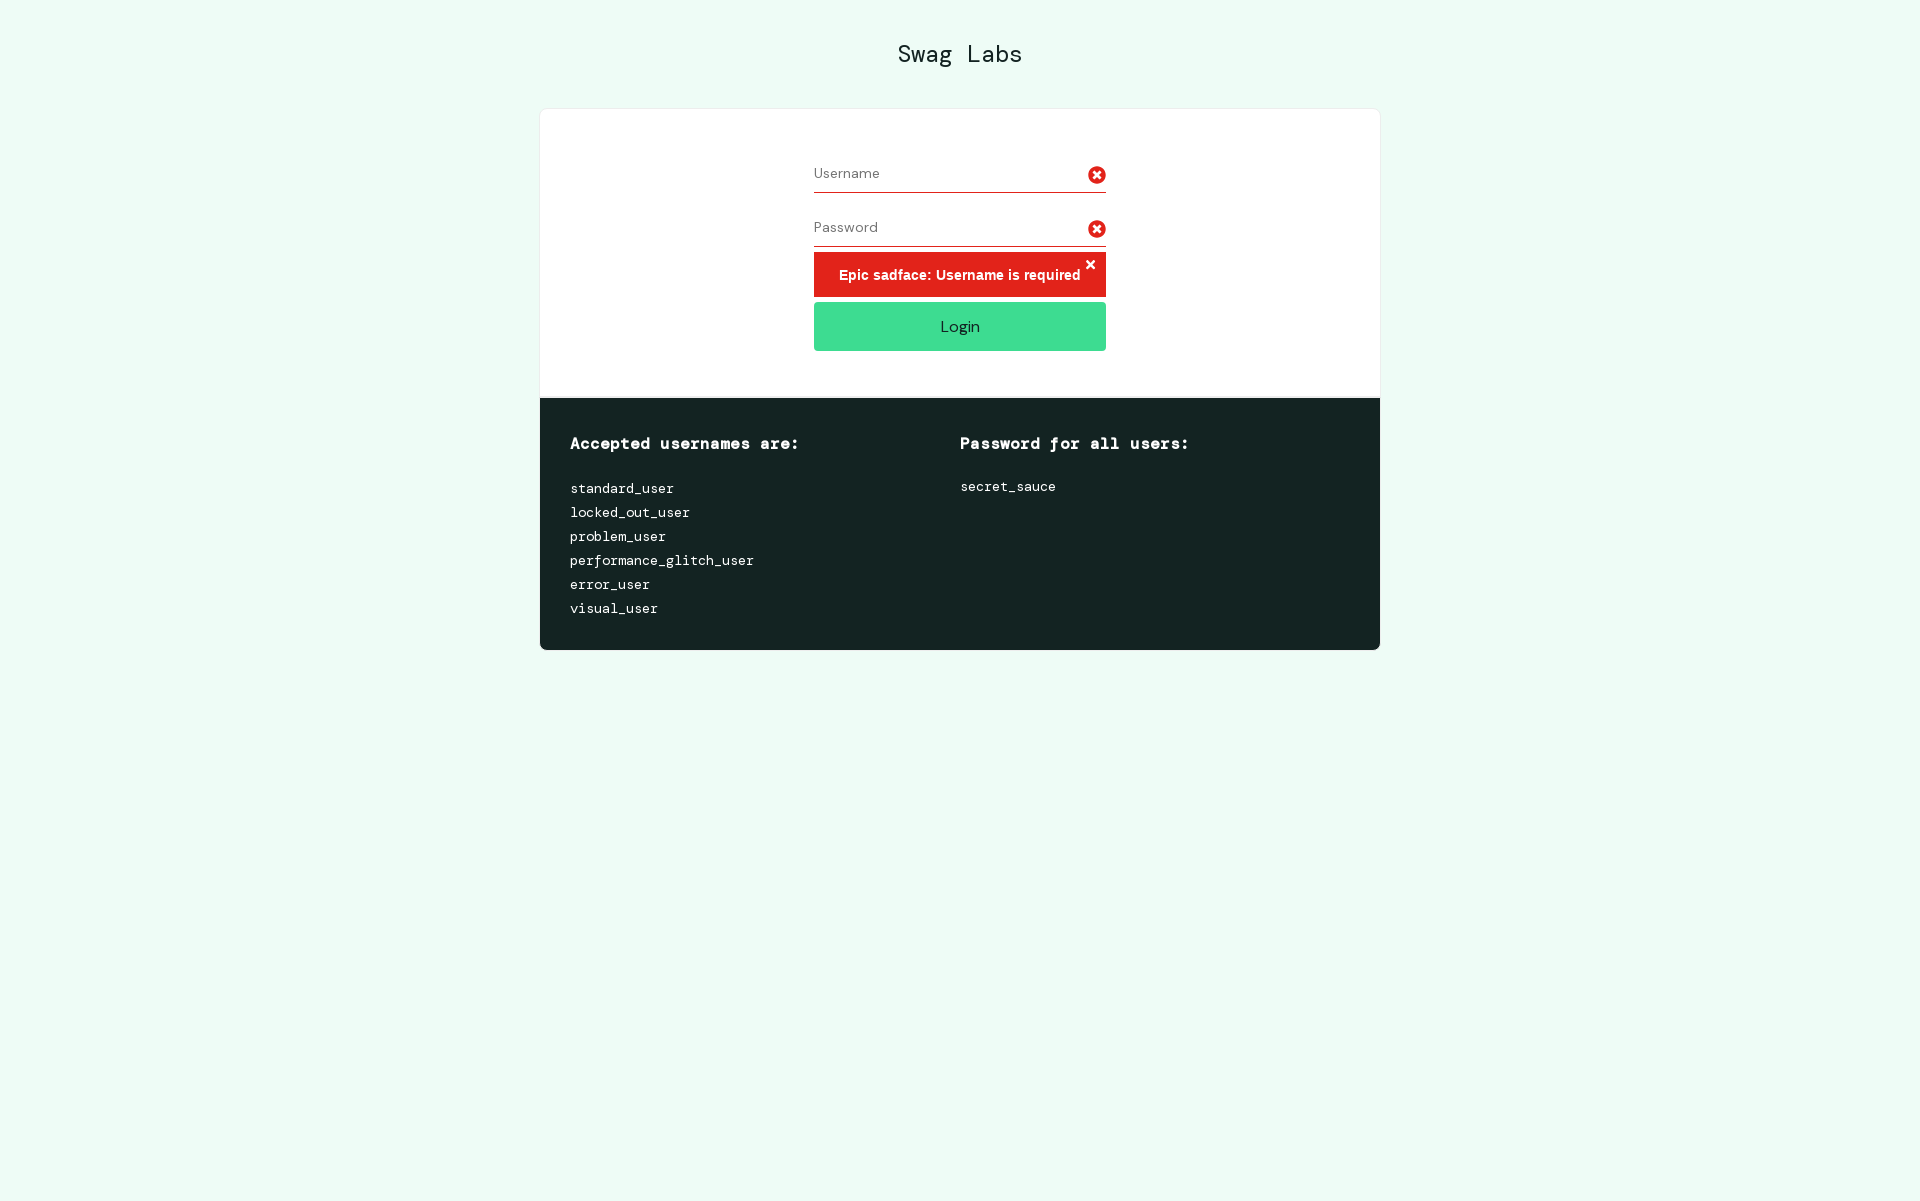